Tests autocomplete dropdown functionality by typing partial text and selecting a specific country from the suggestions

Starting URL: https://rahulshettyacademy.com/dropdownsPractise/

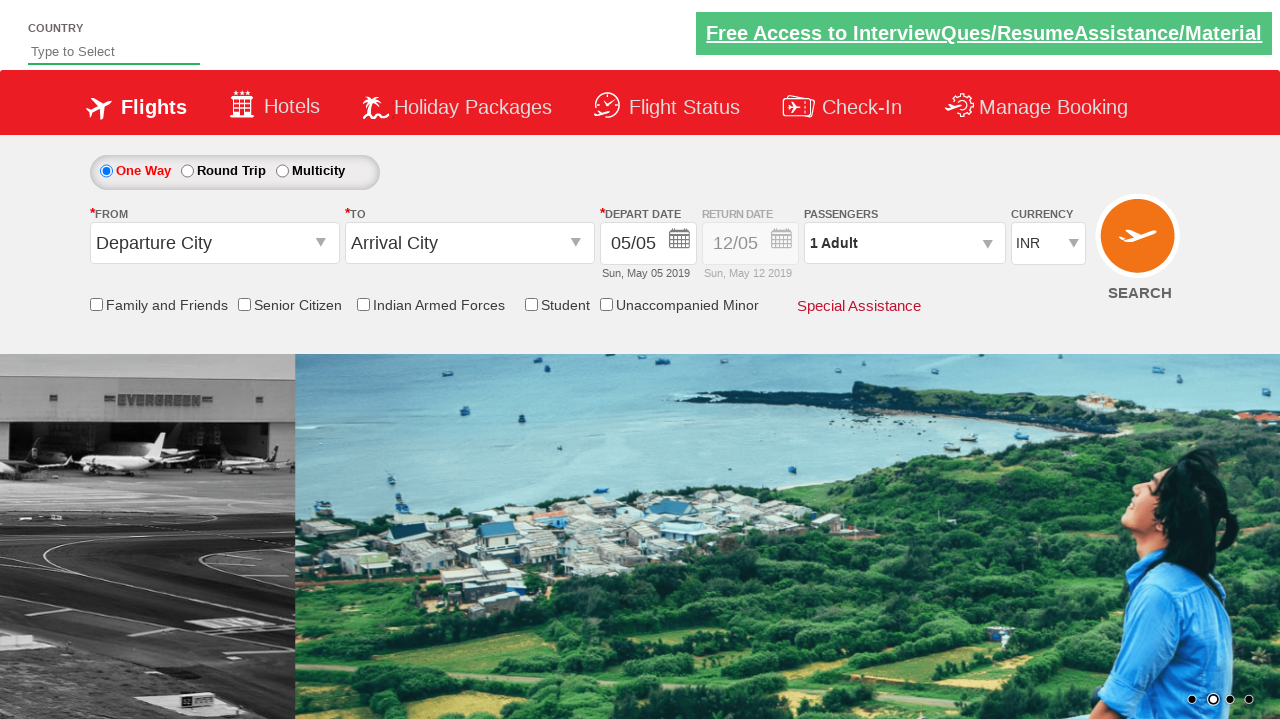

Navigated to autocomplete dropdown practice page
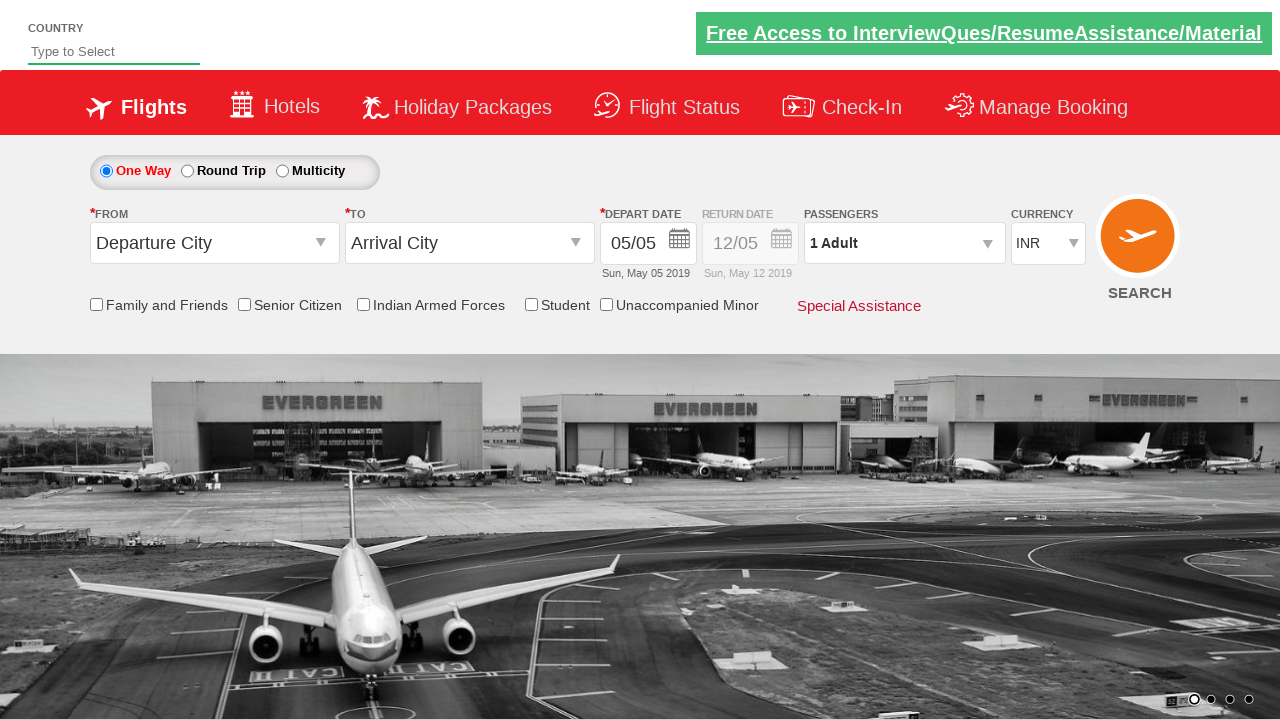

Typed 'ind' in autocomplete field to trigger dropdown on #autosuggest
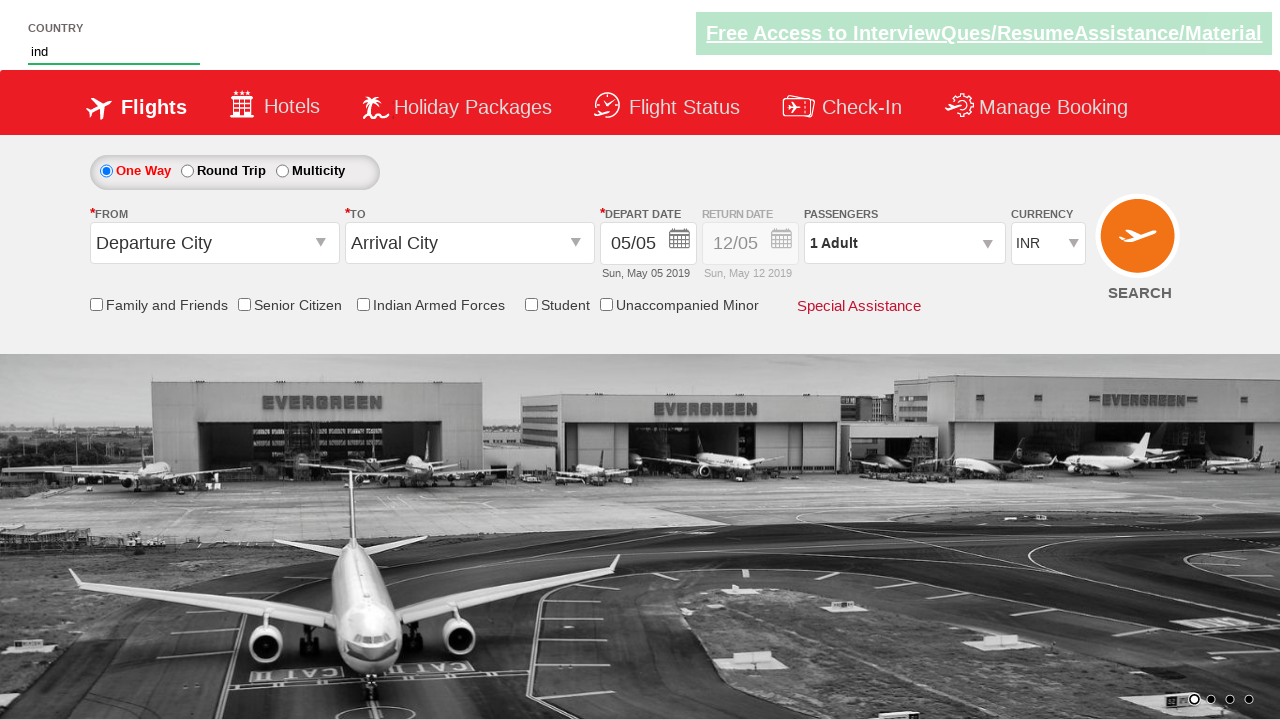

Dropdown suggestions appeared
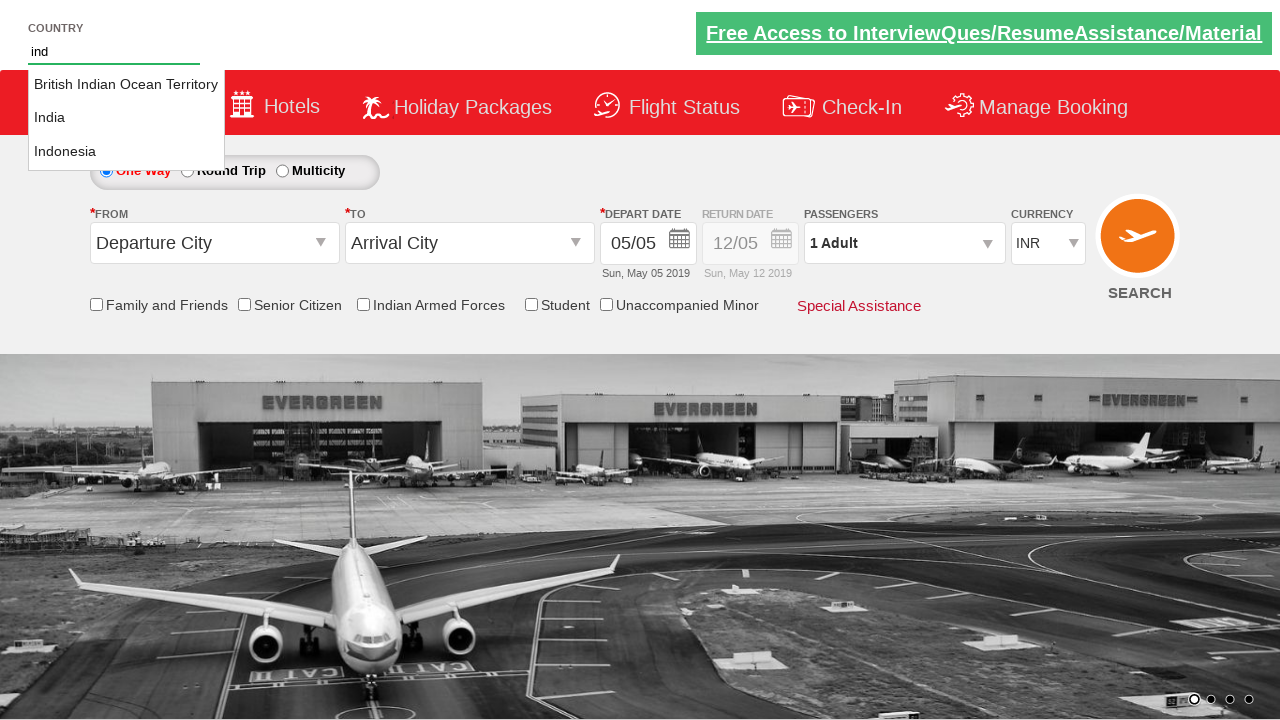

Retrieved 3 country suggestions from dropdown
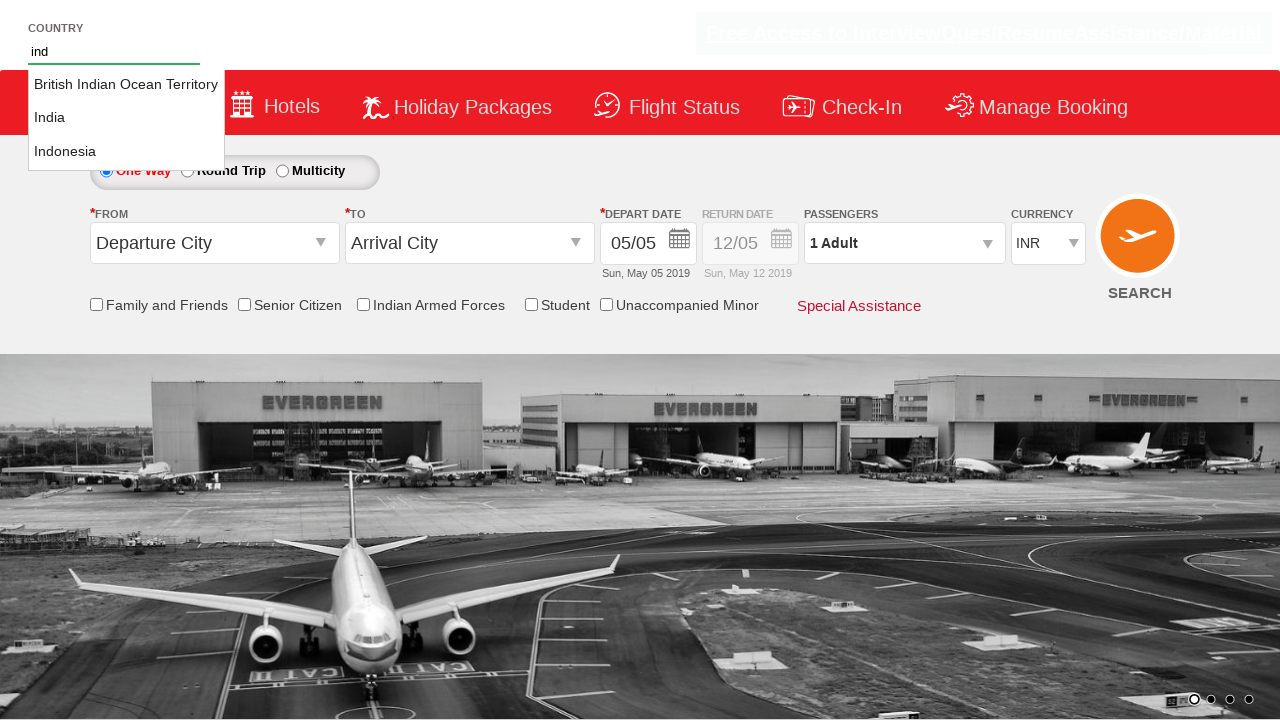

Selected 'India' from the dropdown suggestions at (126, 118) on li.ui-menu-item a >> nth=1
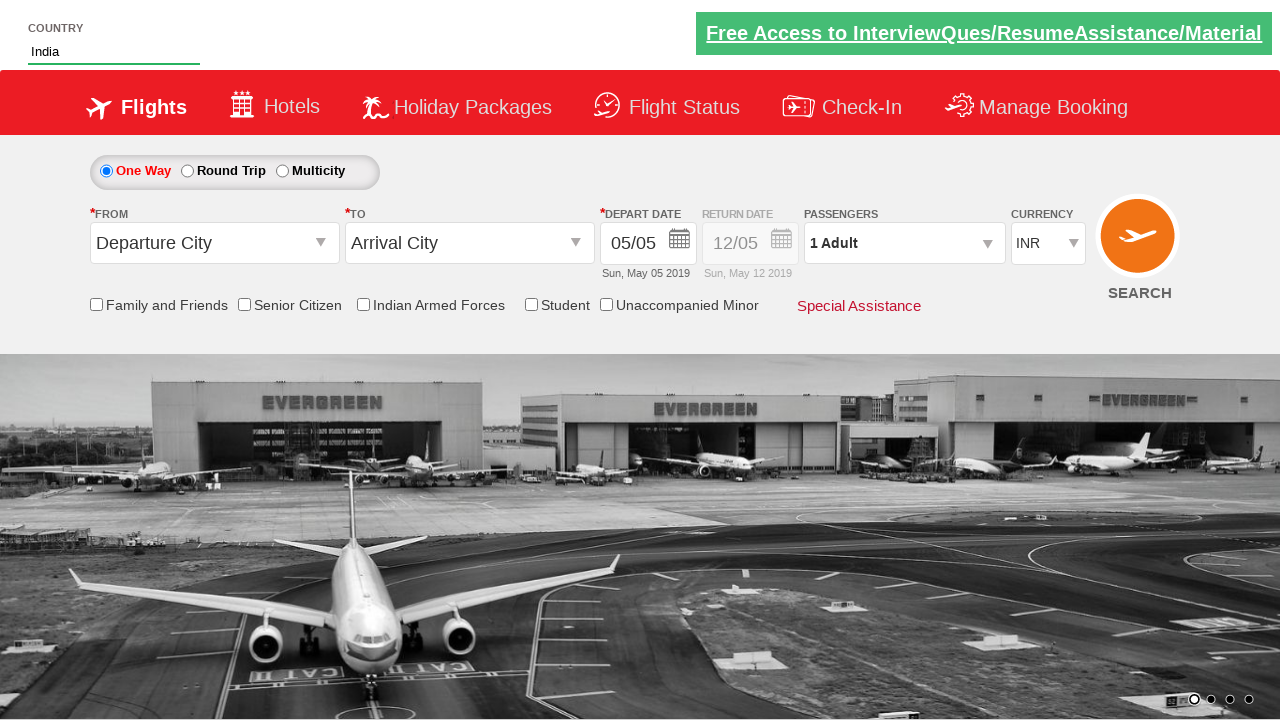

Verified that 'India' was successfully selected in the autocomplete field
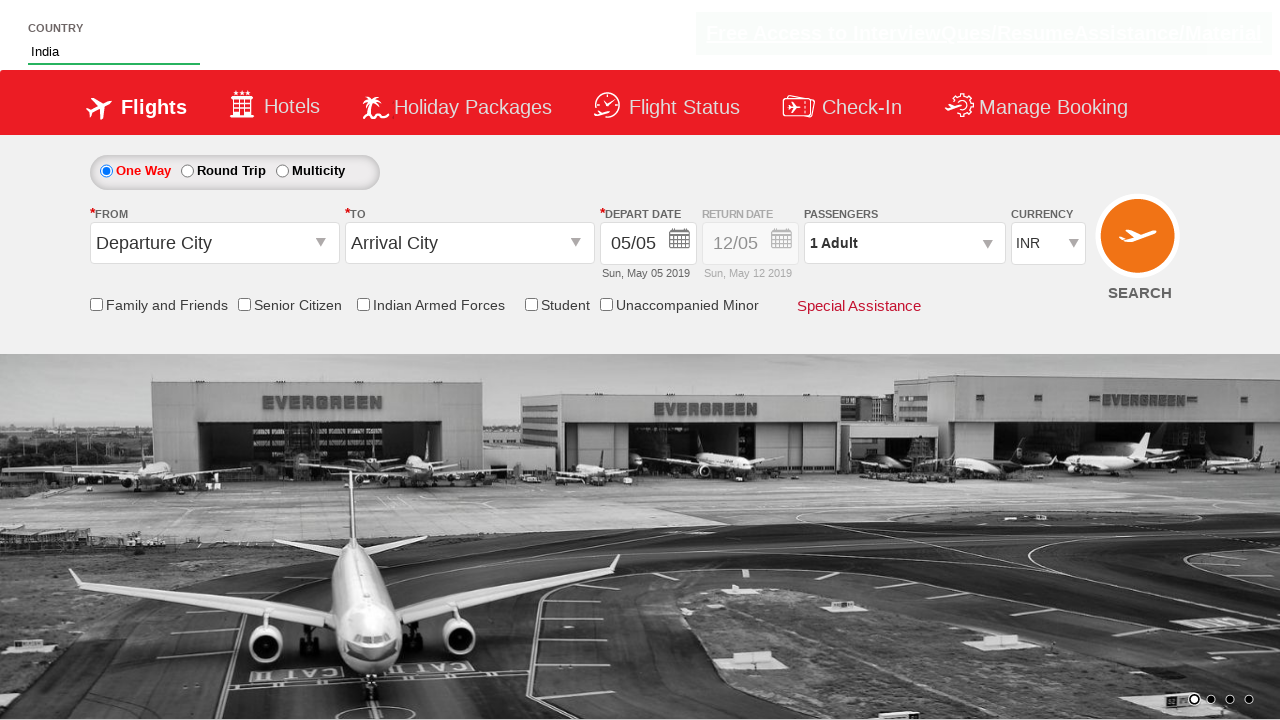

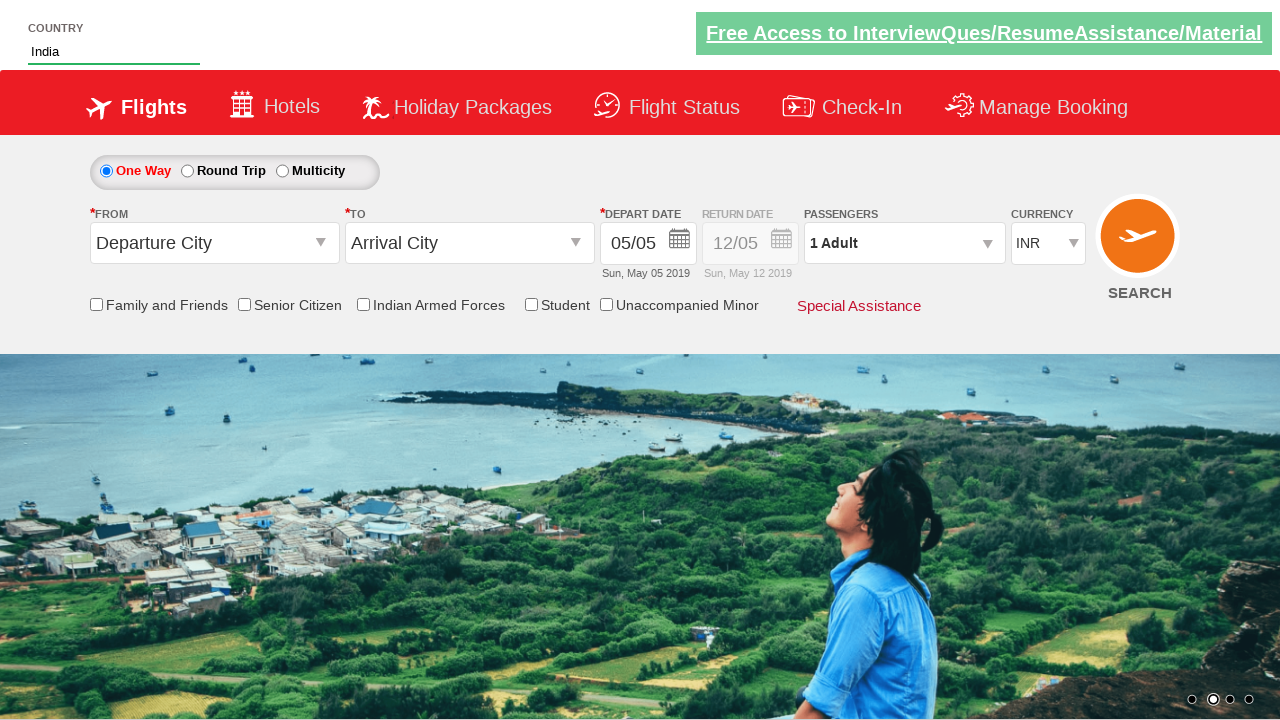